Tests that all images on the page have valid src attributes and are properly displayed.

Starting URL: https://ntig-uppsala.github.io/Frisor-Saxe/index.html

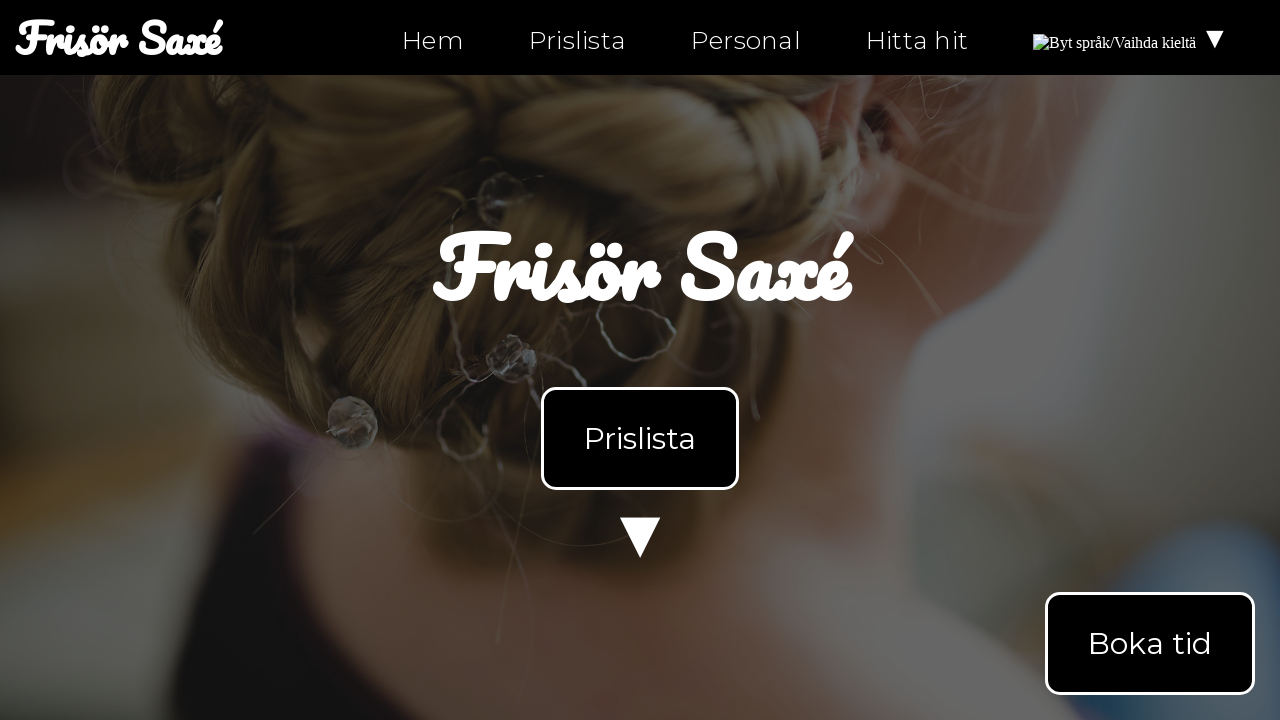

Waited for images to load on index.html
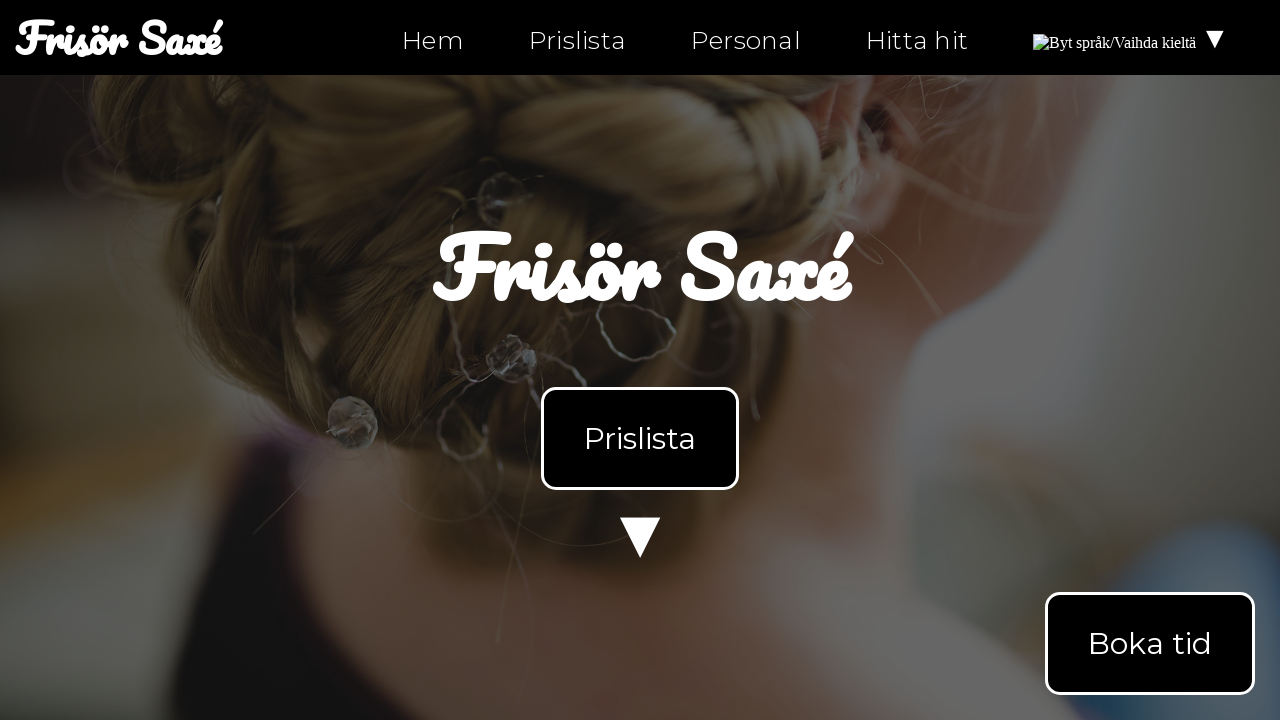

Retrieved all image elements from the page
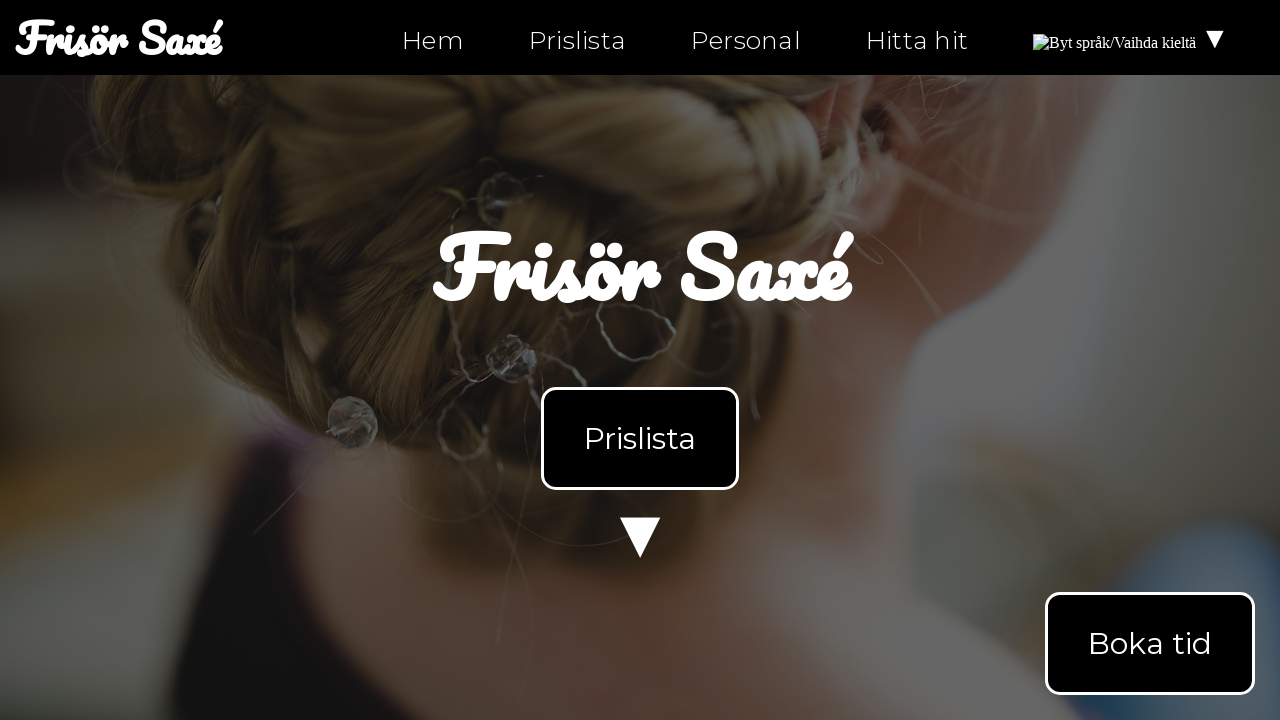

Retrieved src attribute from image: https://upload.wikimedia.org/wikipedia/commons/4/4c/Flag_of_Sweden.svg
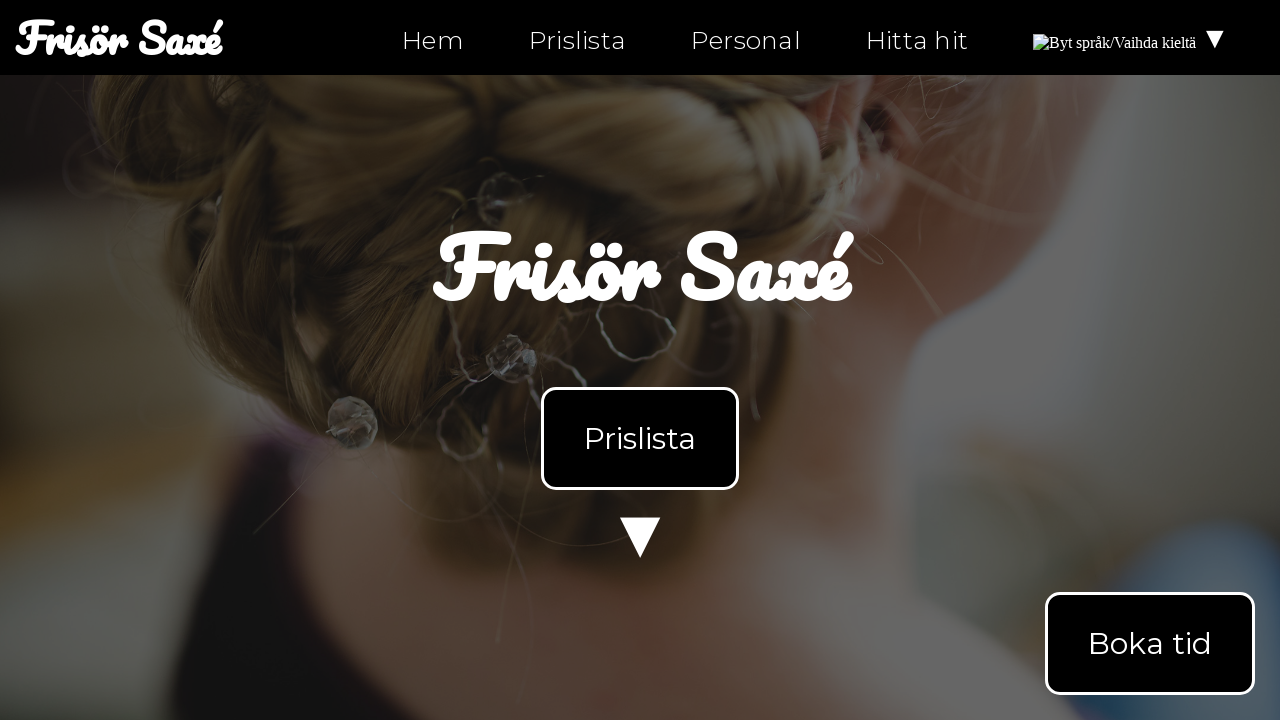

Verified image has valid non-empty src attribute
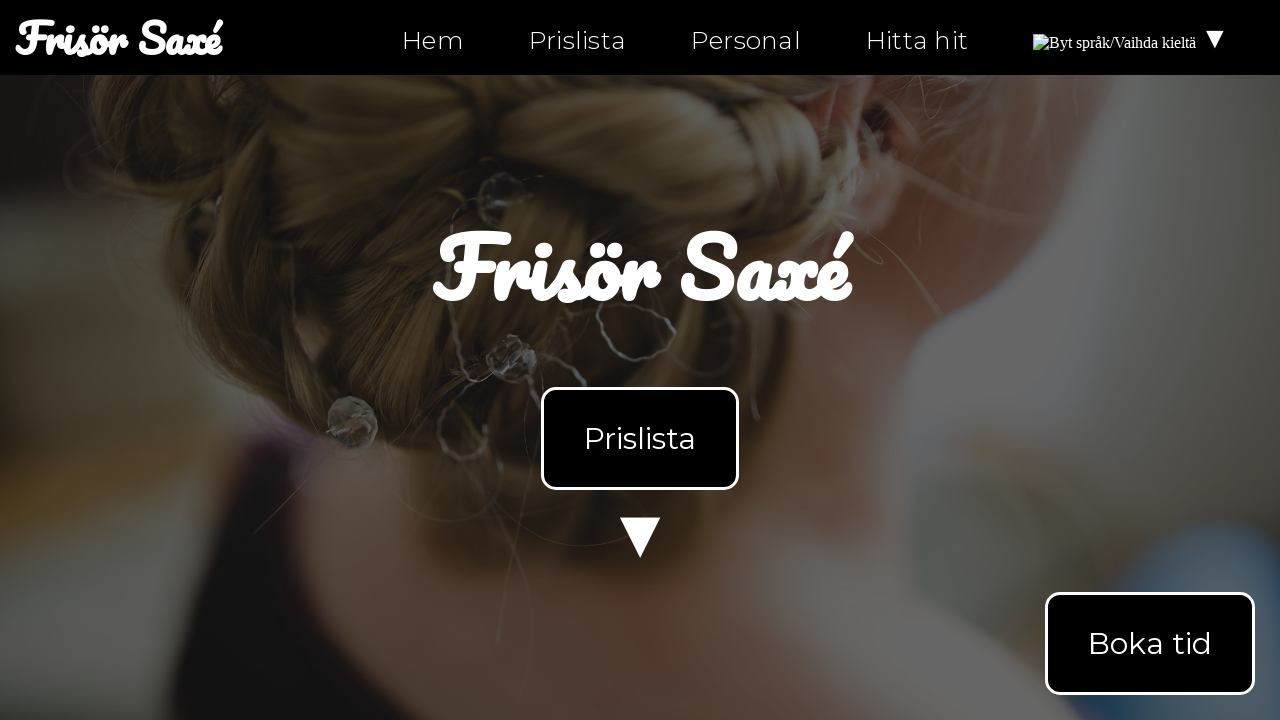

Retrieved src attribute from image: https://upload.wikimedia.org/wikipedia/commons/4/4c/Flag_of_Sweden.svg
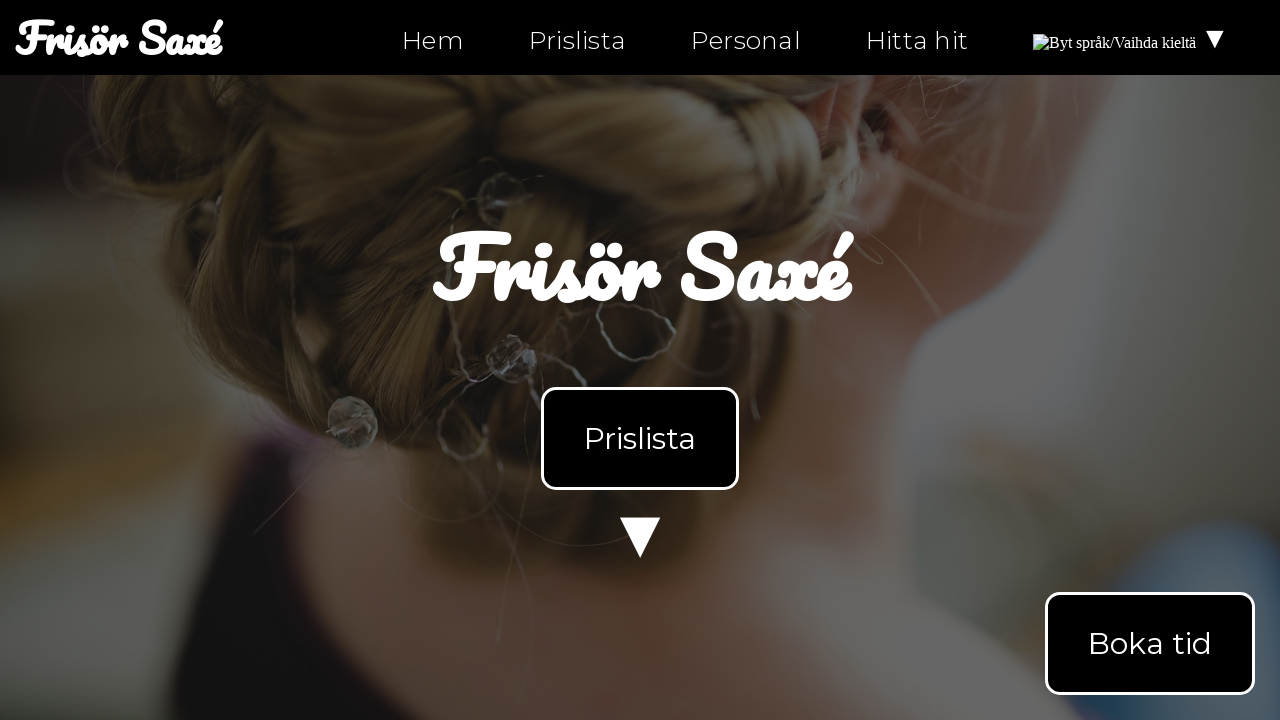

Verified image has valid non-empty src attribute
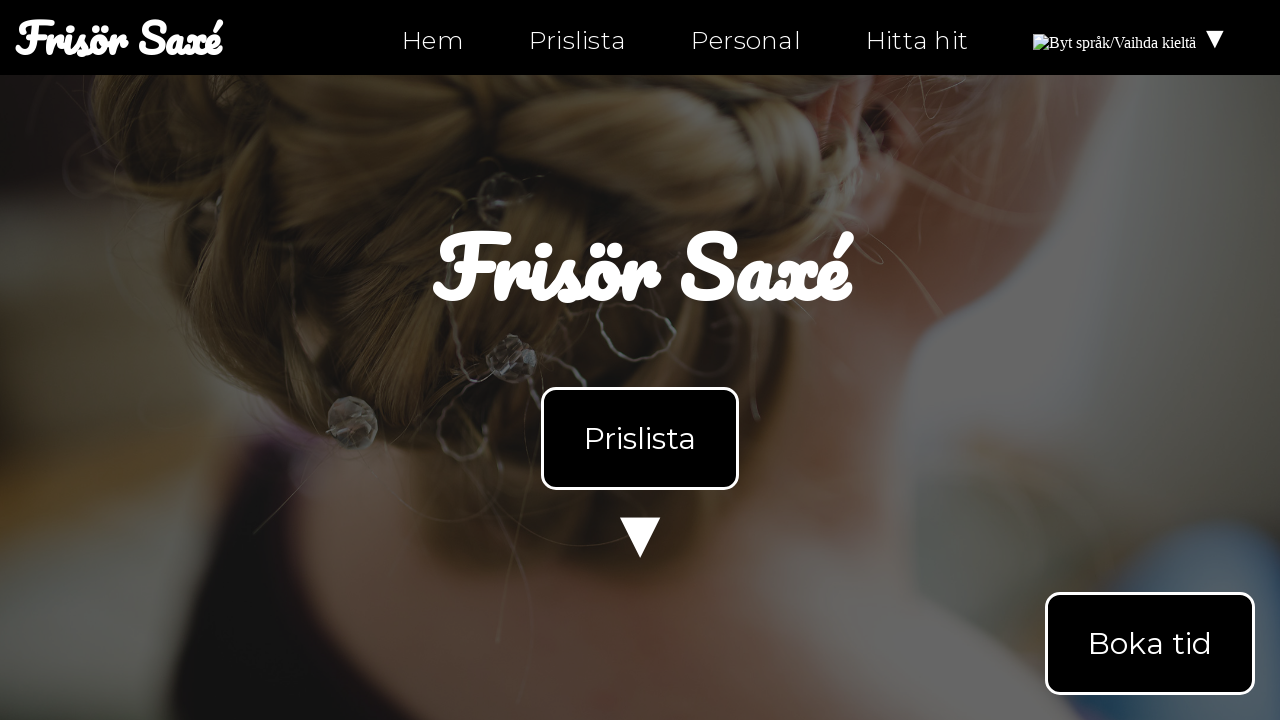

Retrieved src attribute from image: https://upload.wikimedia.org/wikipedia/commons/b/bc/Flag_of_Finland.svg
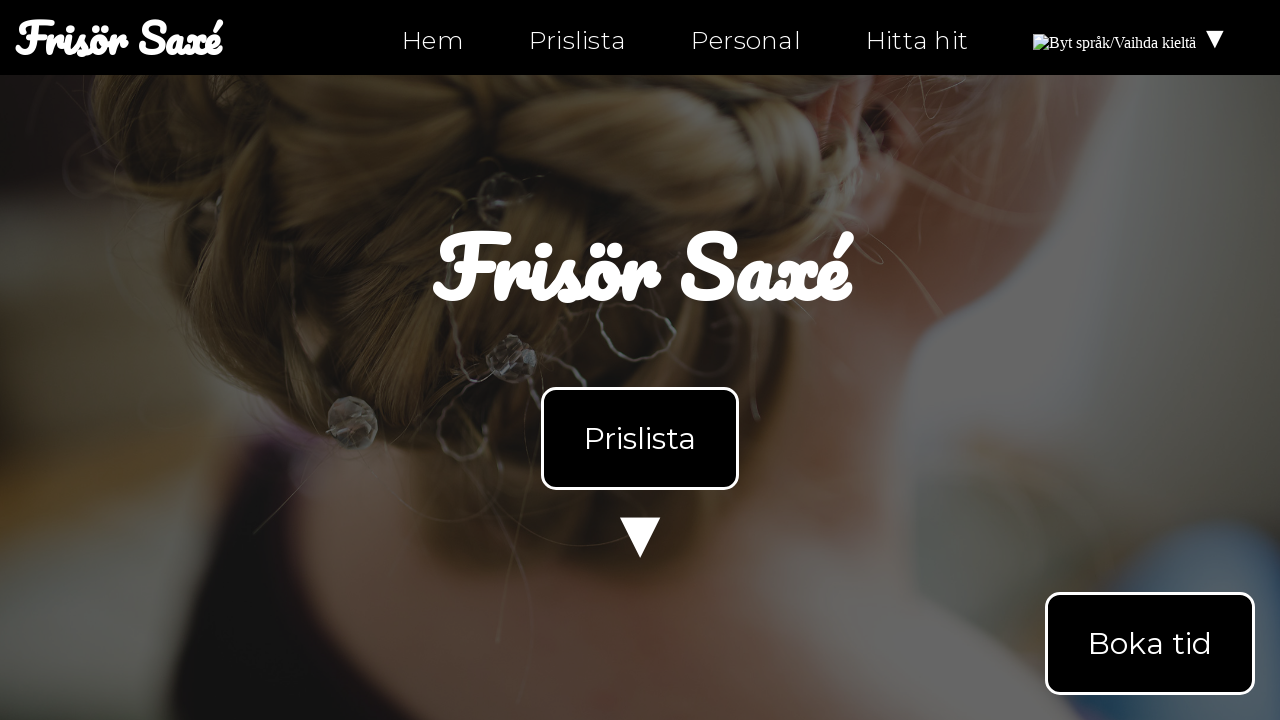

Verified image has valid non-empty src attribute
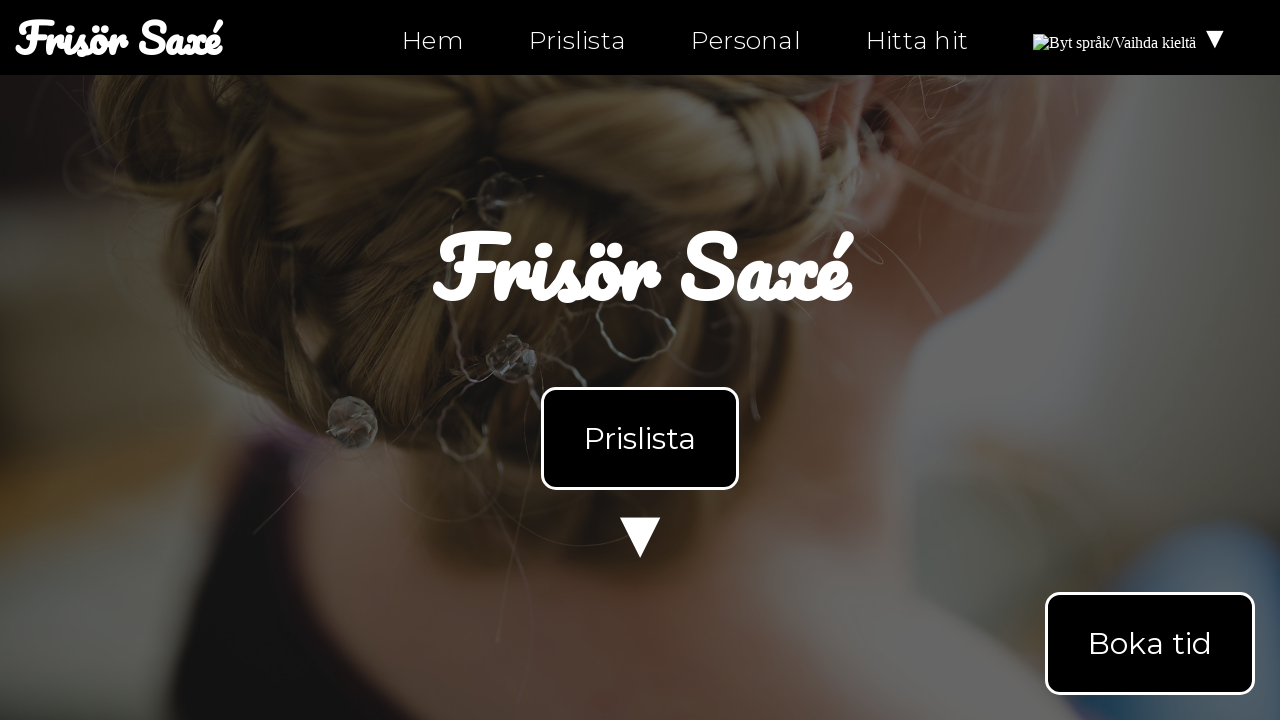

Retrieved src attribute from image: assets/images/bild2.jpg
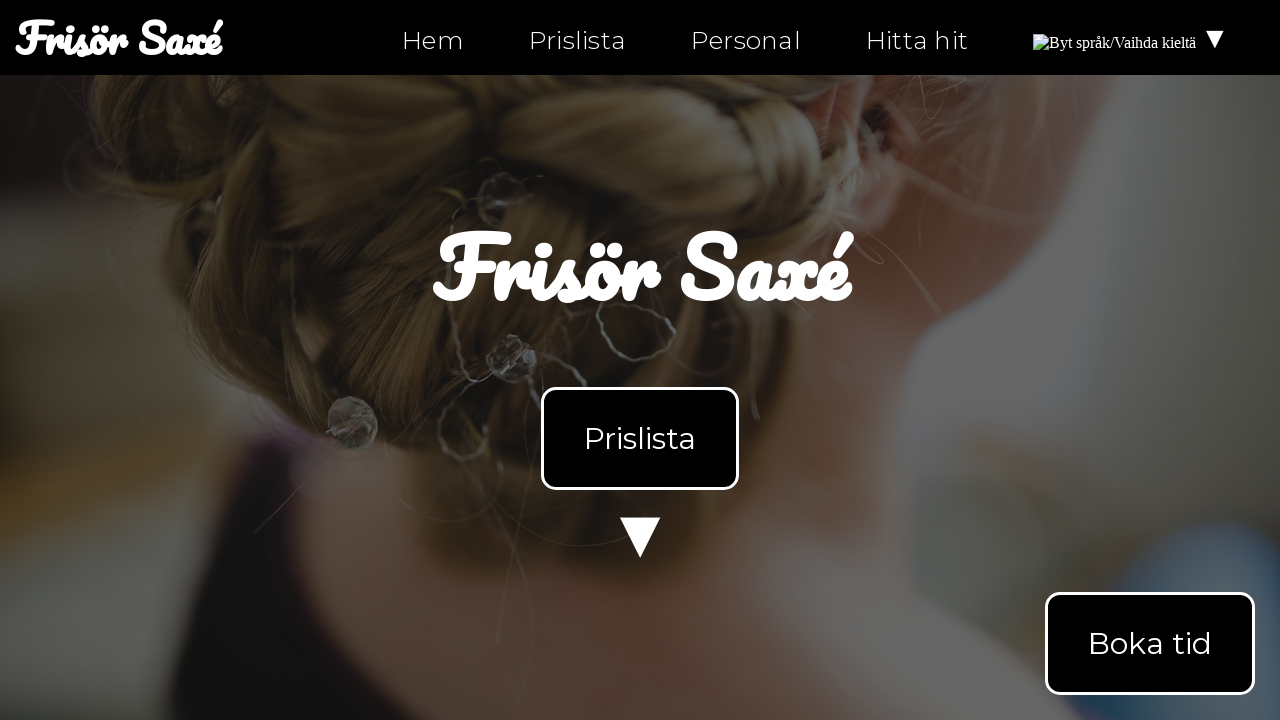

Verified image has valid non-empty src attribute
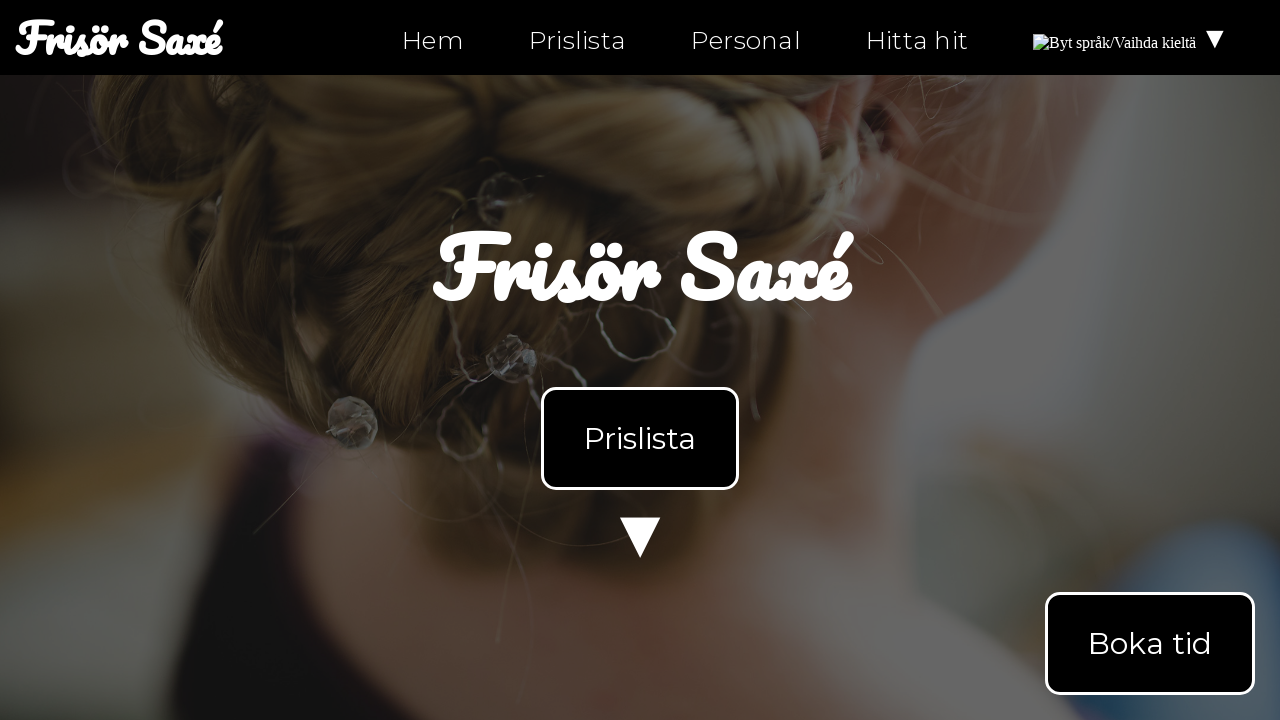

Navigated to hitta-hit.html page
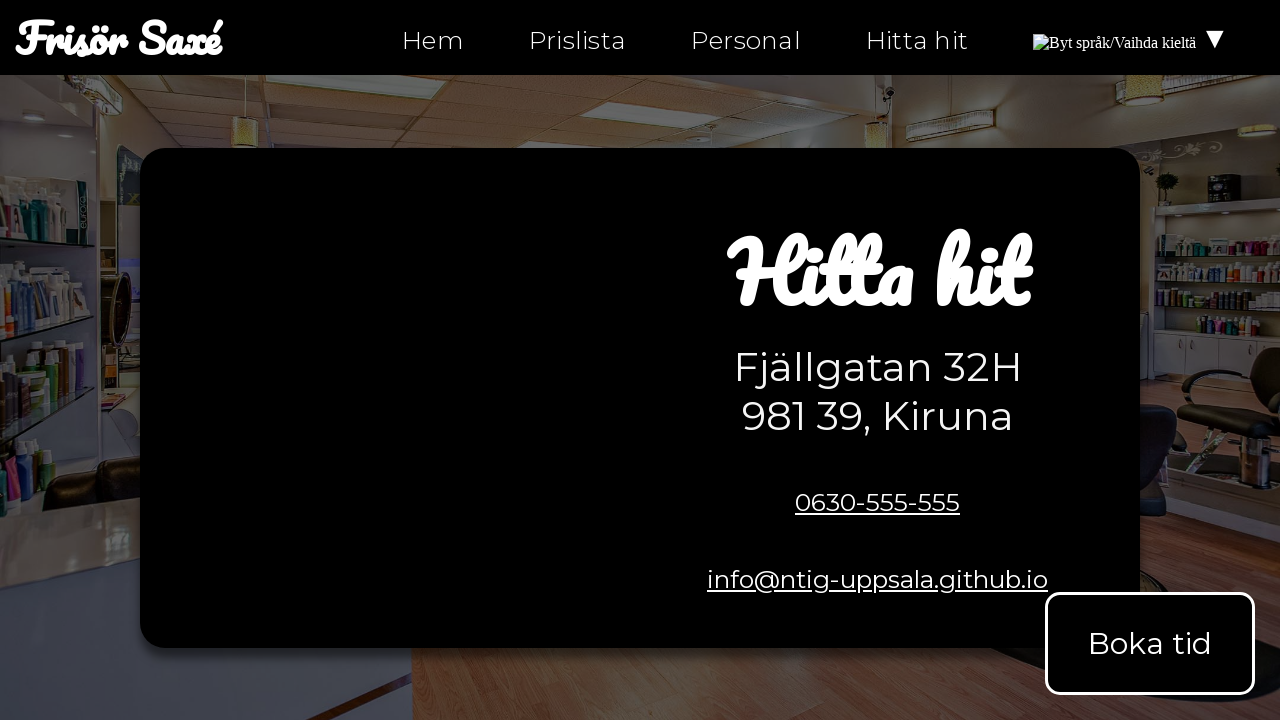

Waited for images to load on hitta-hit.html
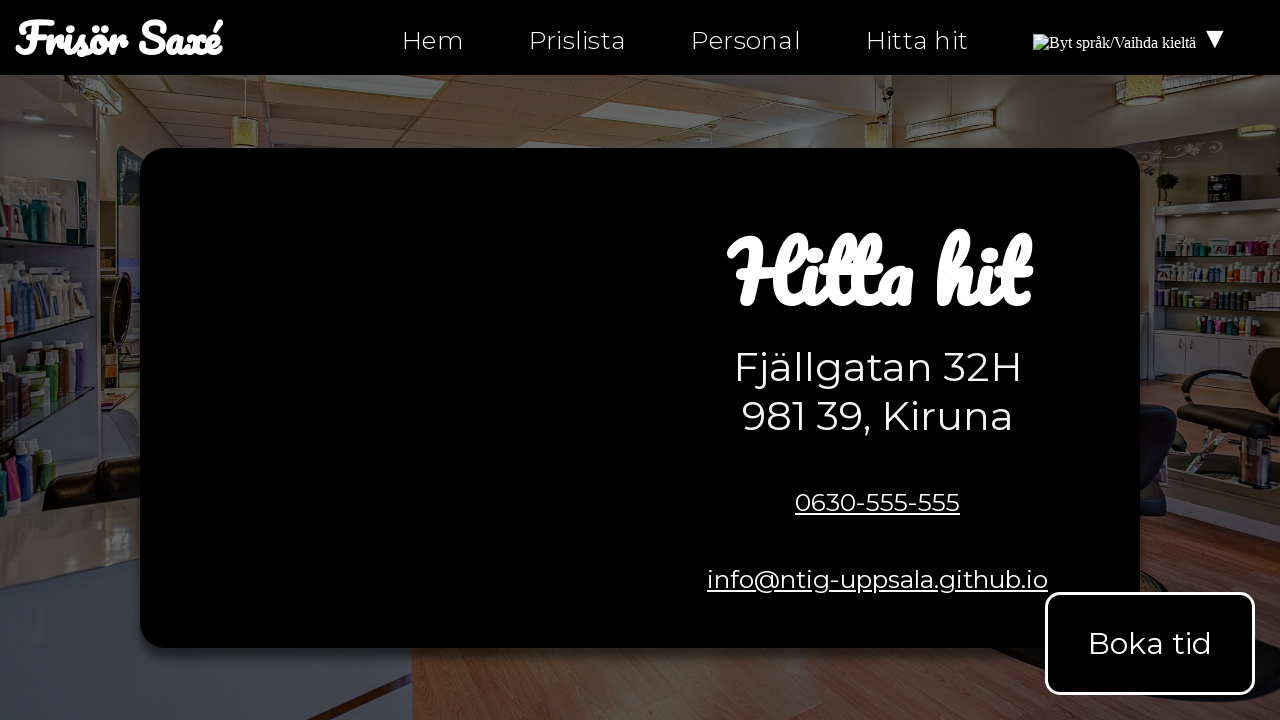

Retrieved all image elements from hitta-hit.html
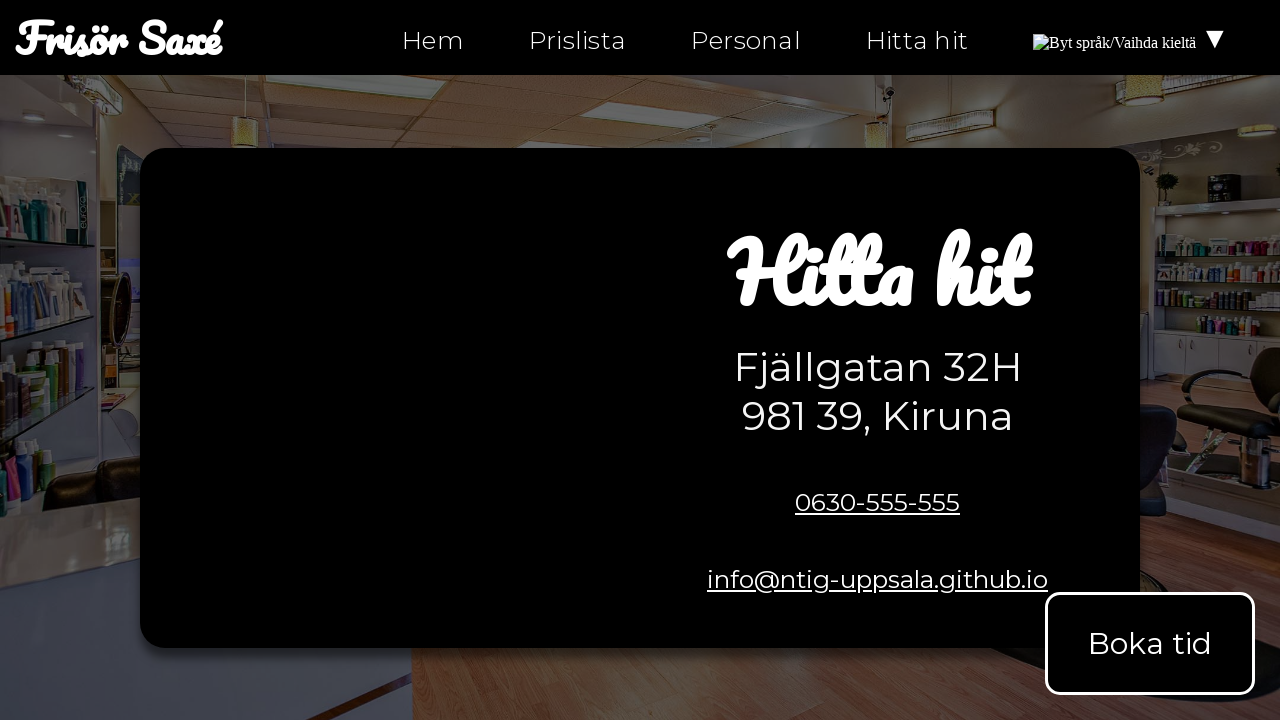

Retrieved src attribute from image: https://upload.wikimedia.org/wikipedia/commons/4/4c/Flag_of_Sweden.svg
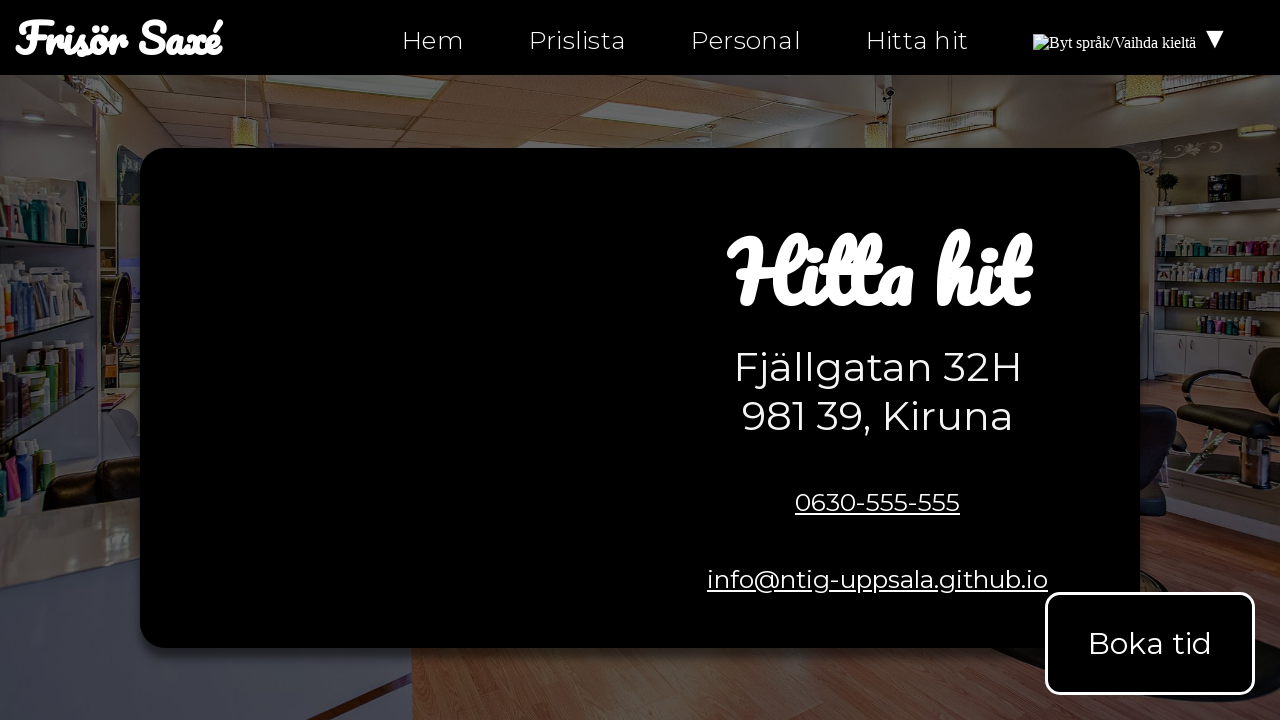

Verified image has valid non-empty src attribute
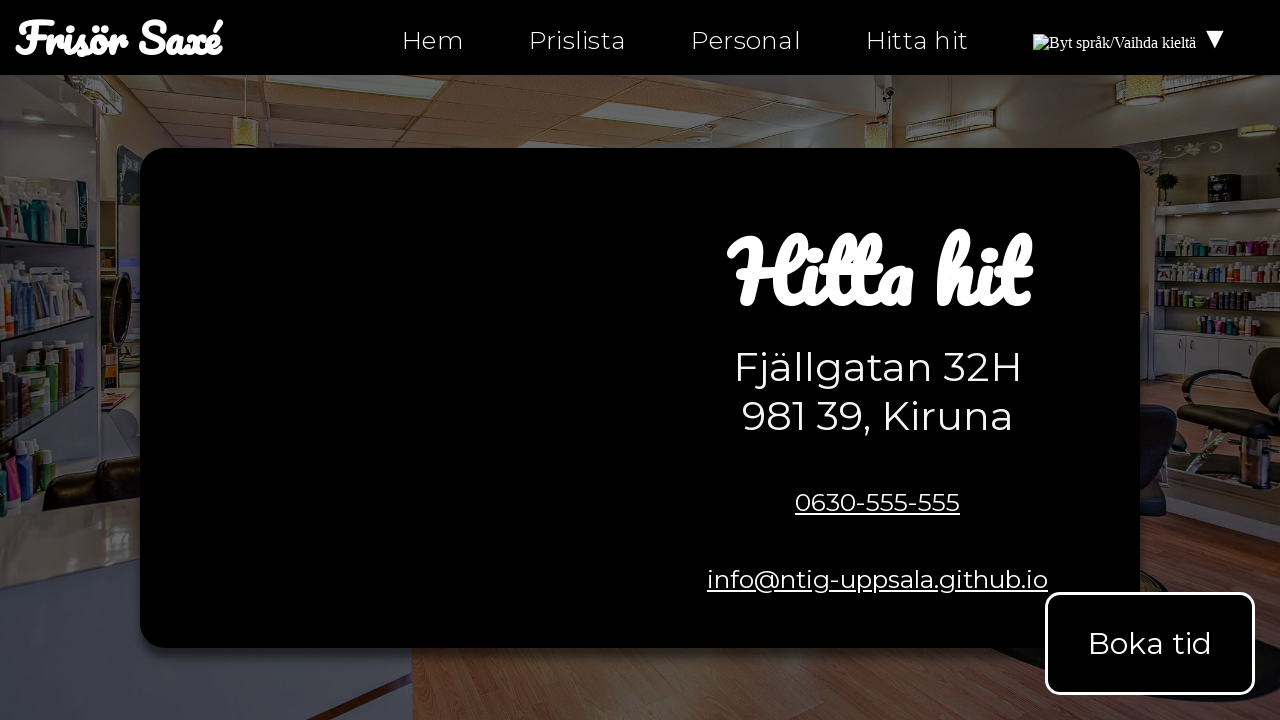

Retrieved src attribute from image: https://upload.wikimedia.org/wikipedia/commons/4/4c/Flag_of_Sweden.svg
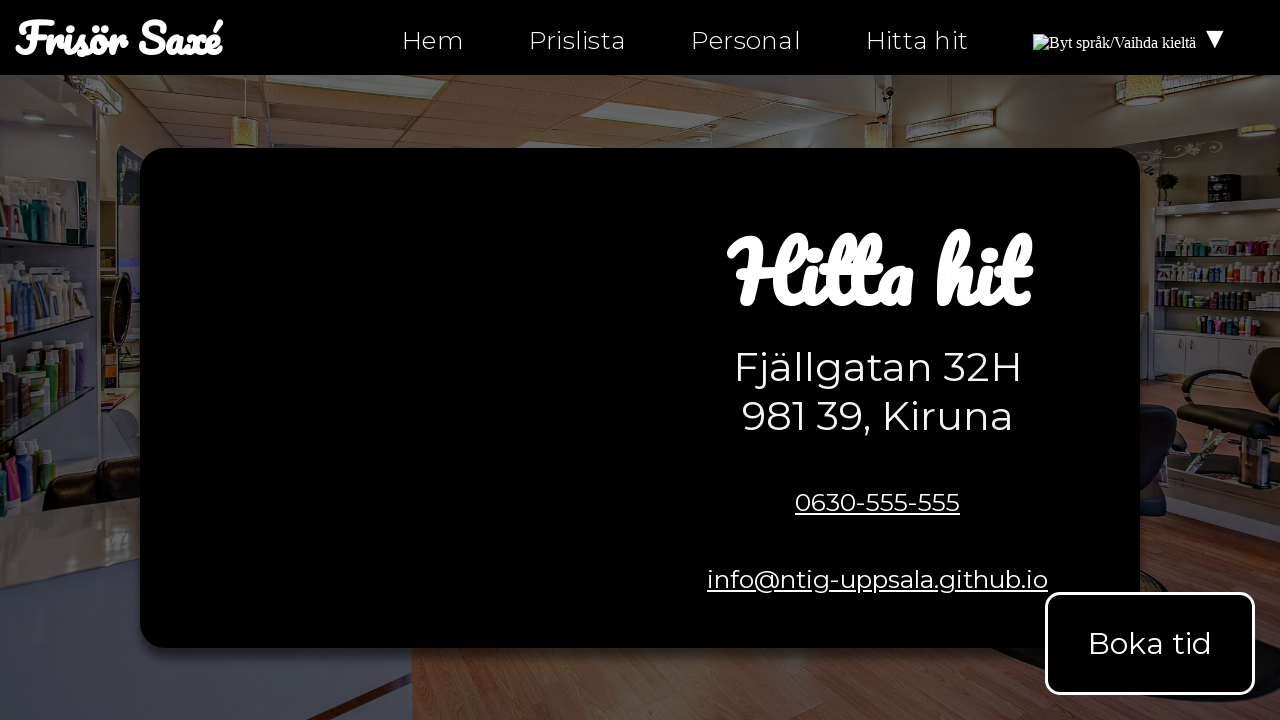

Verified image has valid non-empty src attribute
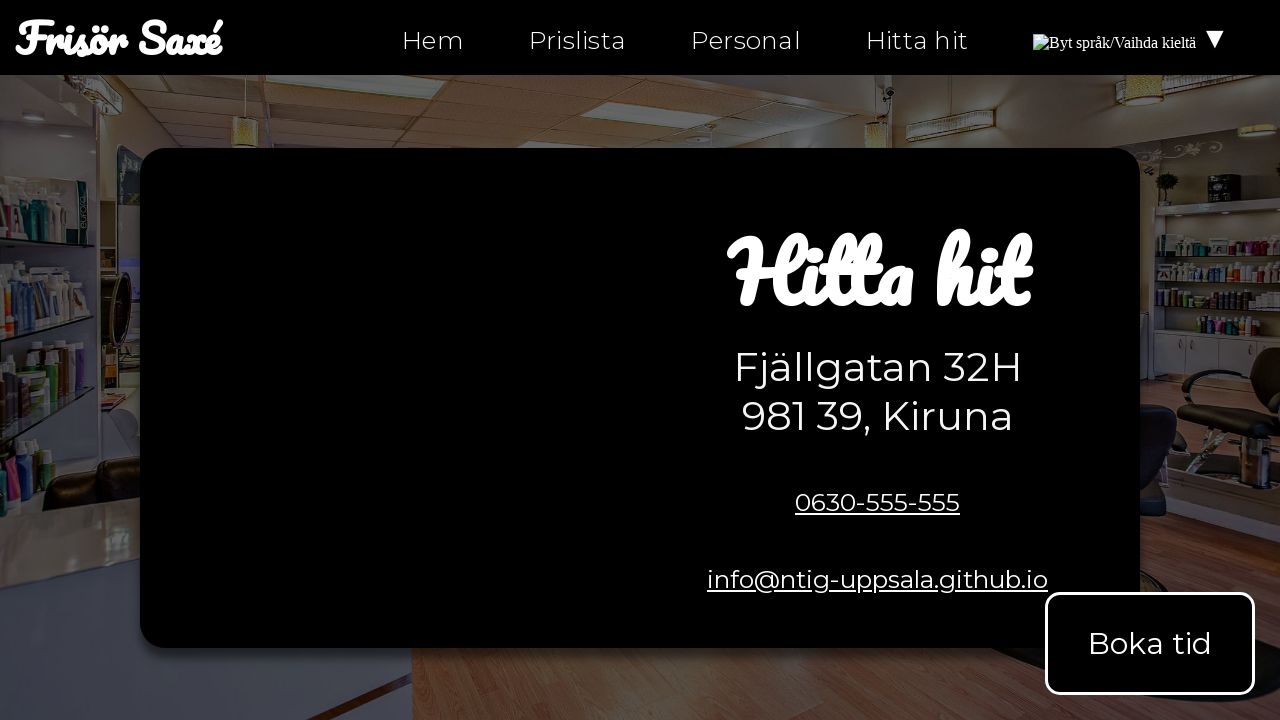

Retrieved src attribute from image: https://upload.wikimedia.org/wikipedia/commons/b/bc/Flag_of_Finland.svg
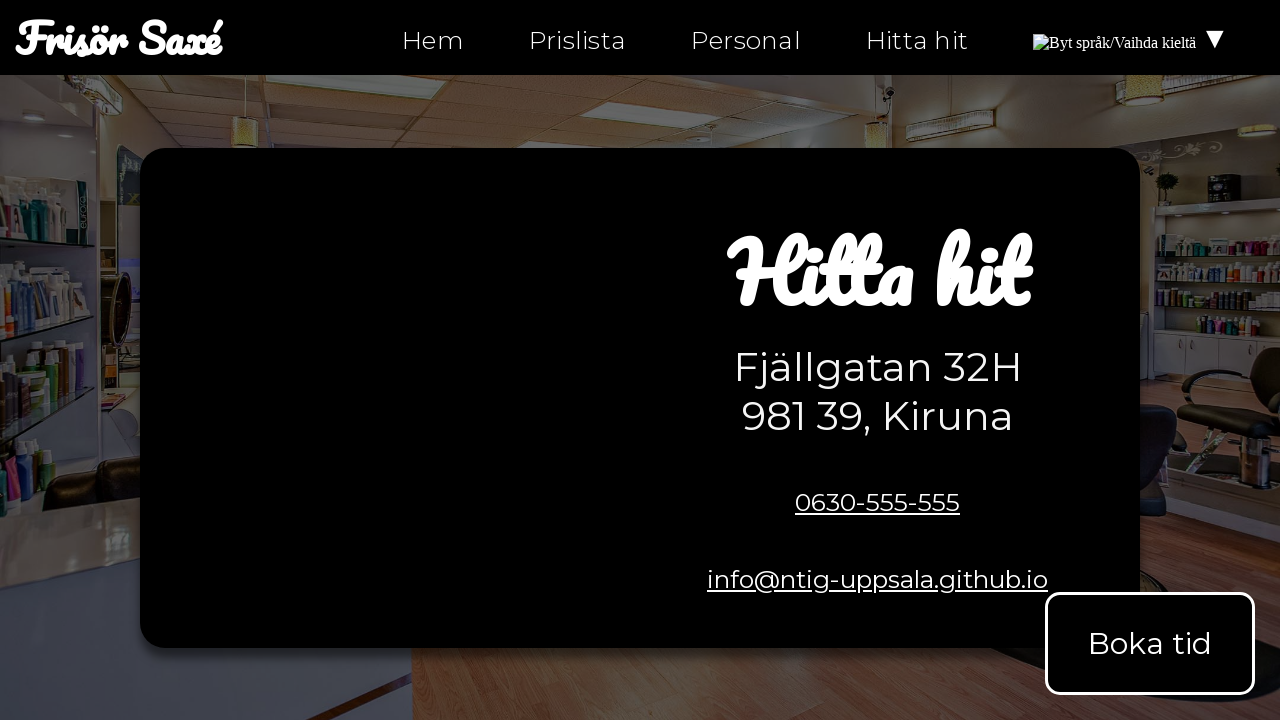

Verified image has valid non-empty src attribute
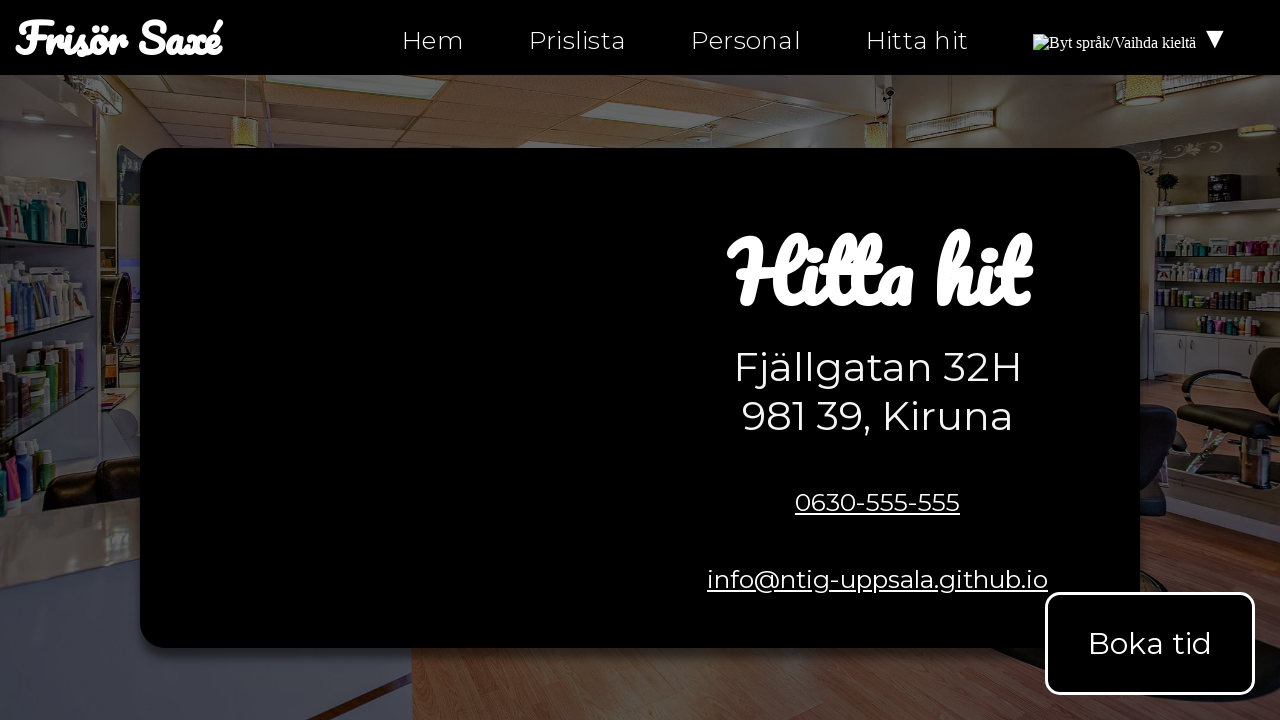

Retrieved src attribute from image: assets/images/bild1.jpg
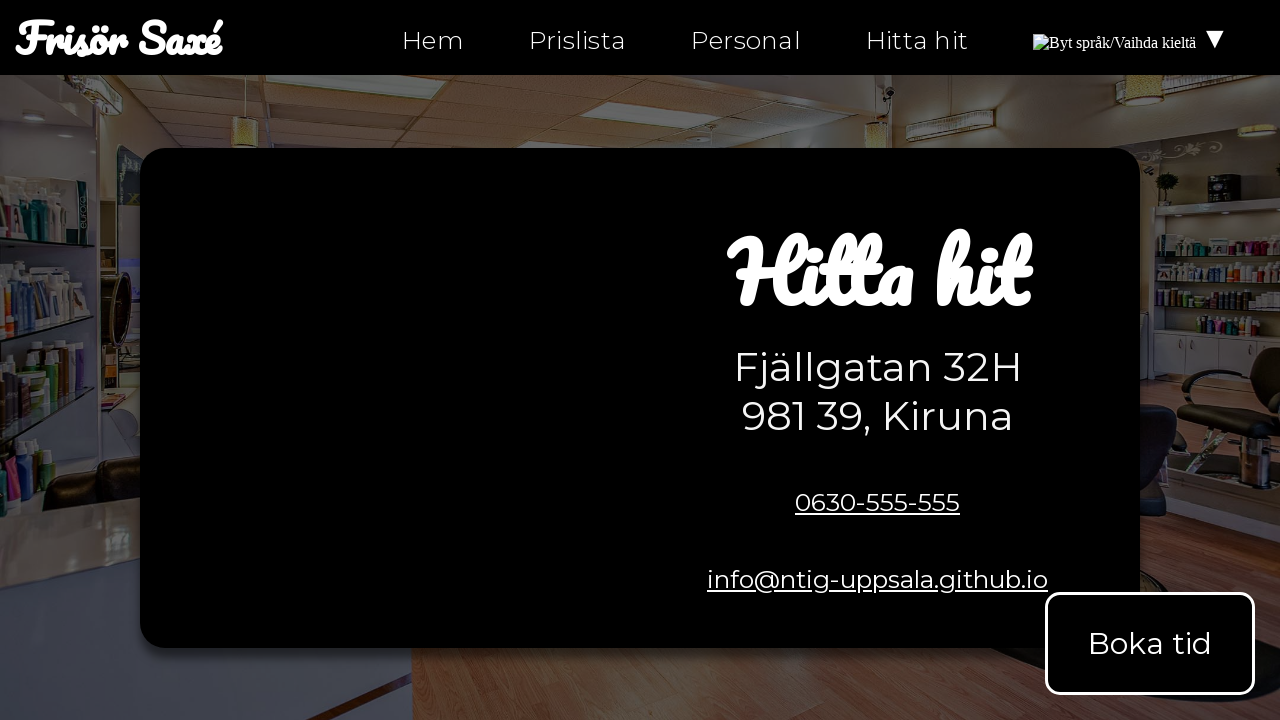

Verified image has valid non-empty src attribute
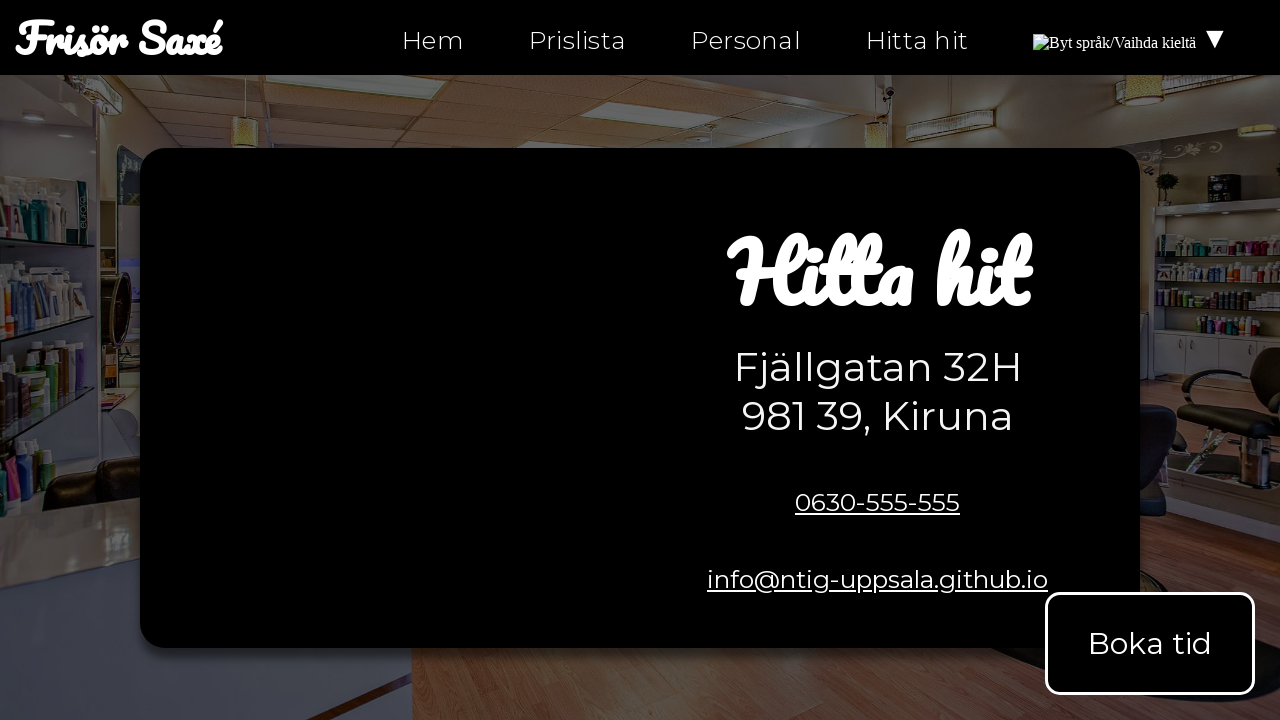

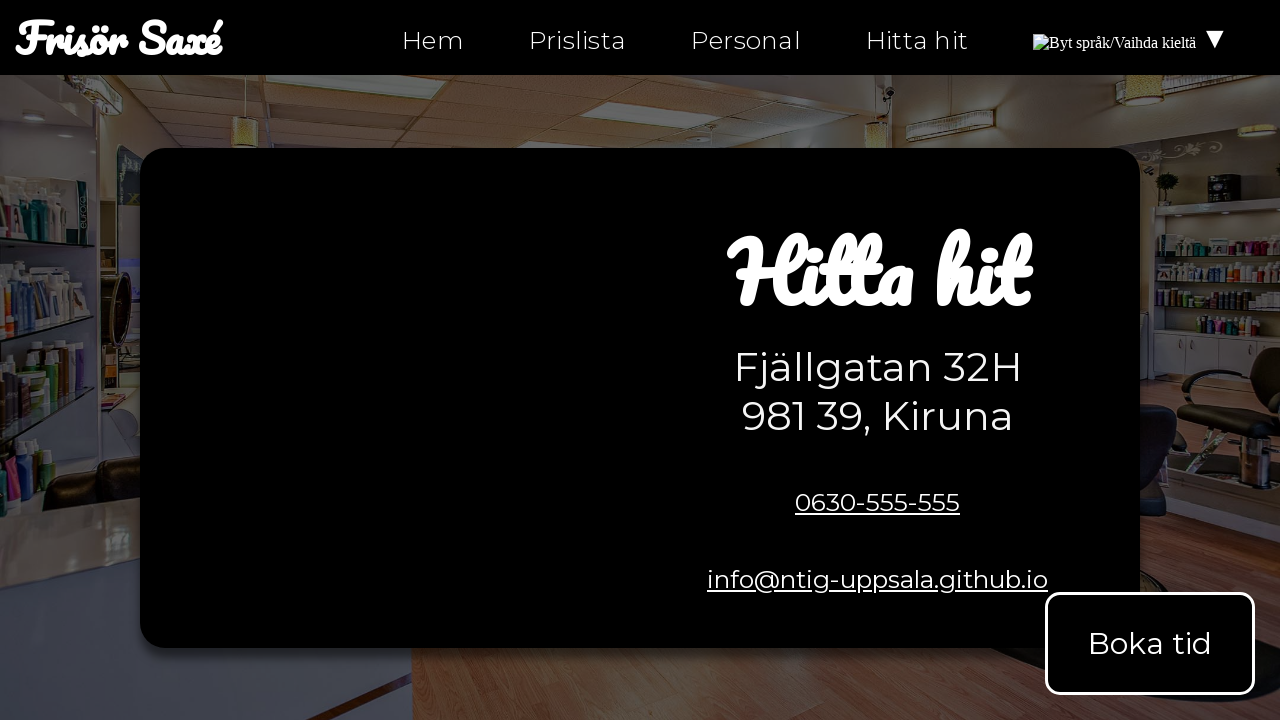